Navigates to the OrangeHRM demo site and validates that the page loaded correctly by checking if the page source contains "OrangeHRM"

Starting URL: https://opensource-demo.orangehrmlive.com/

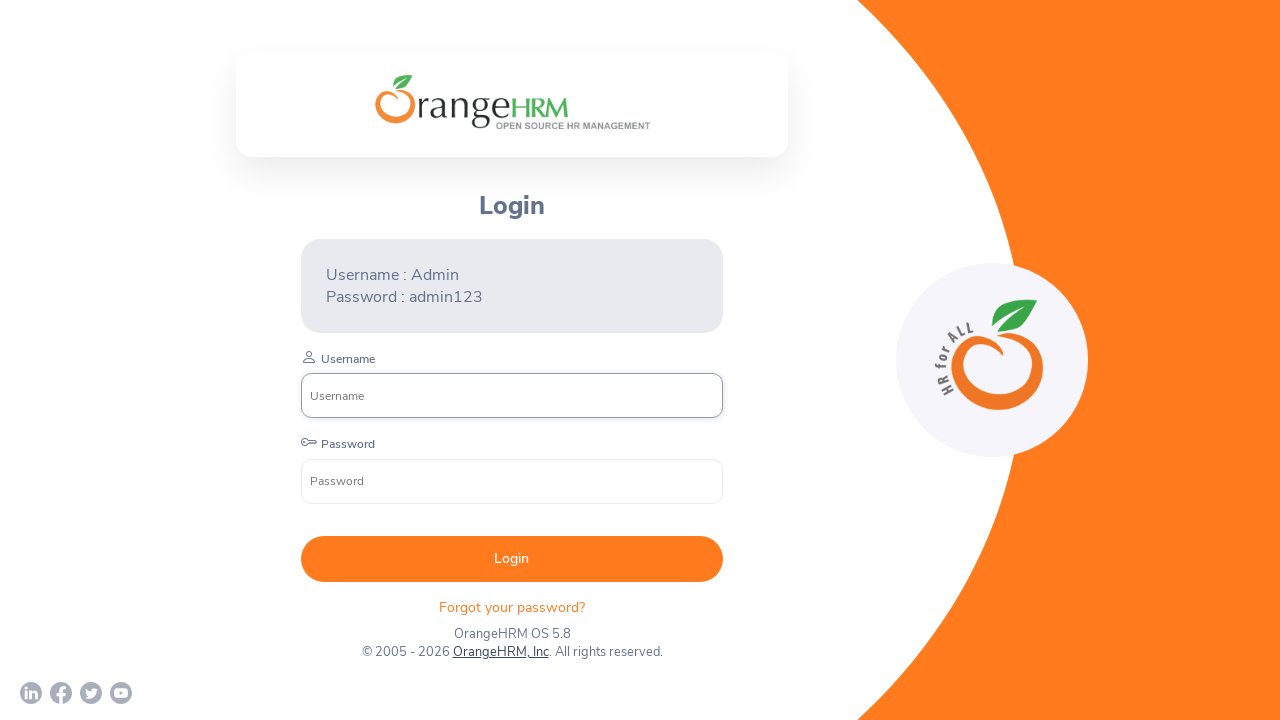

Waited for page to reach domcontentloaded state
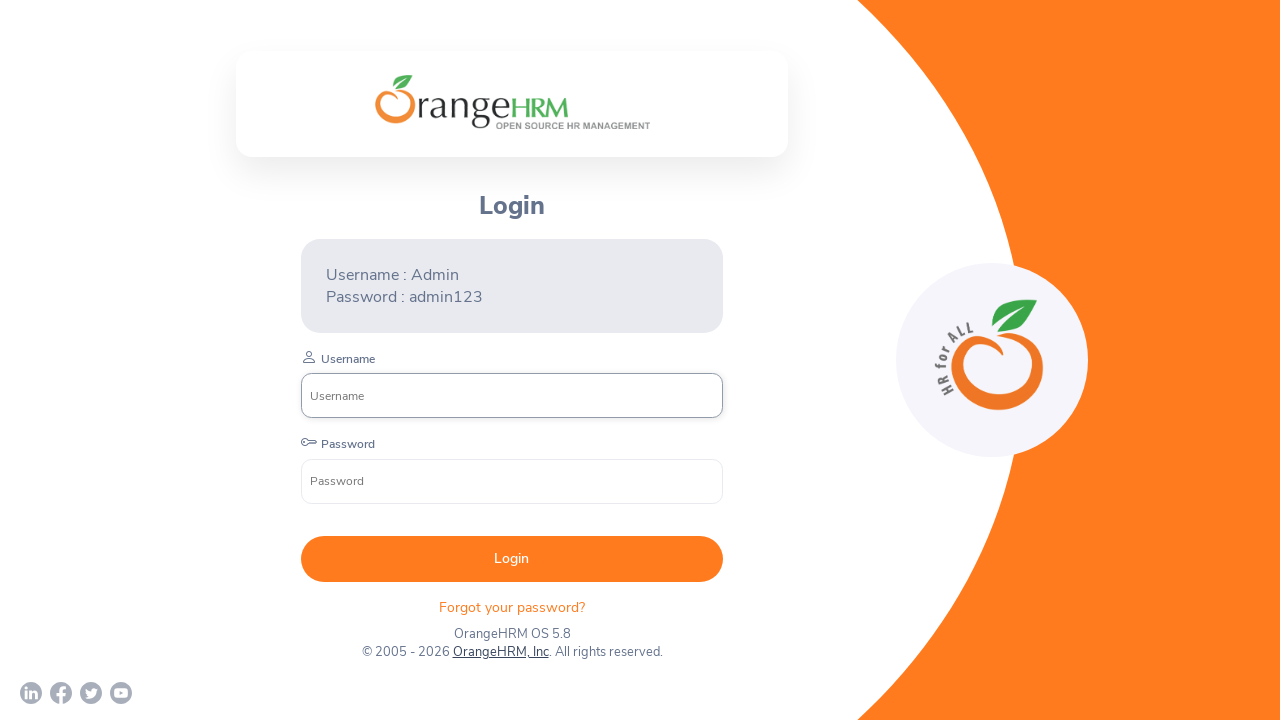

Retrieved page content
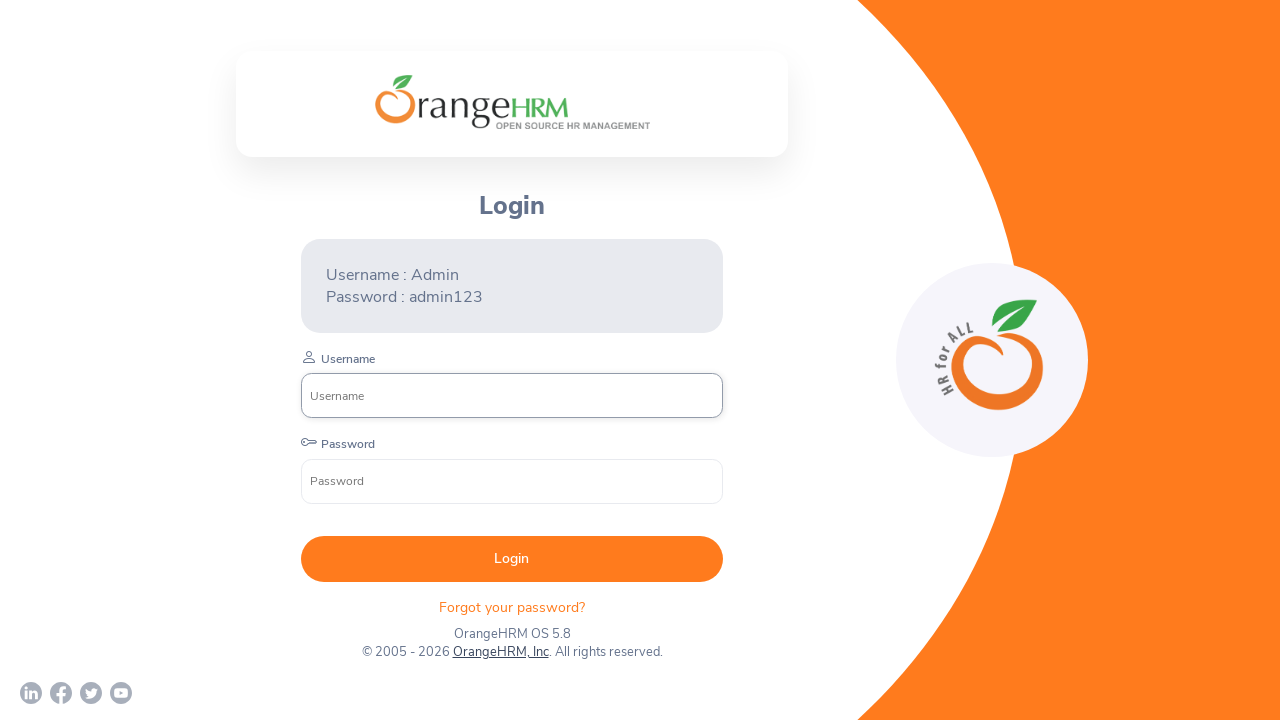

Validated that page source contains 'OrangeHRM'
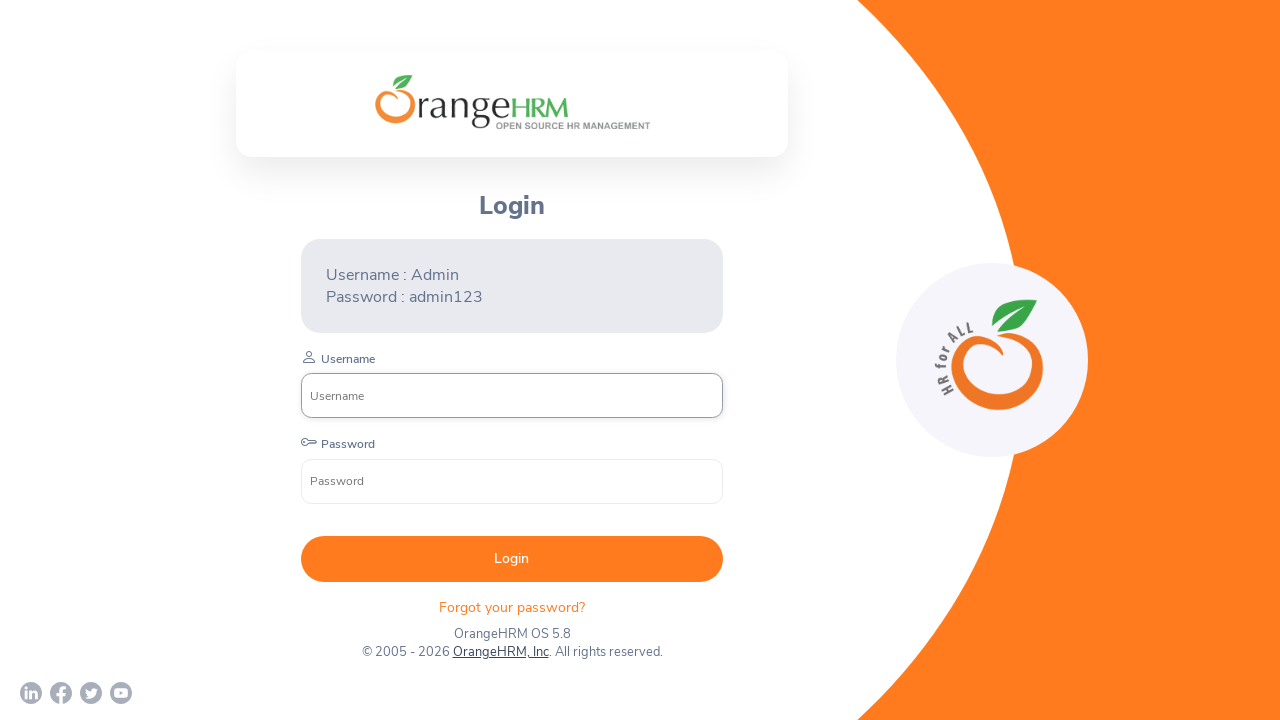

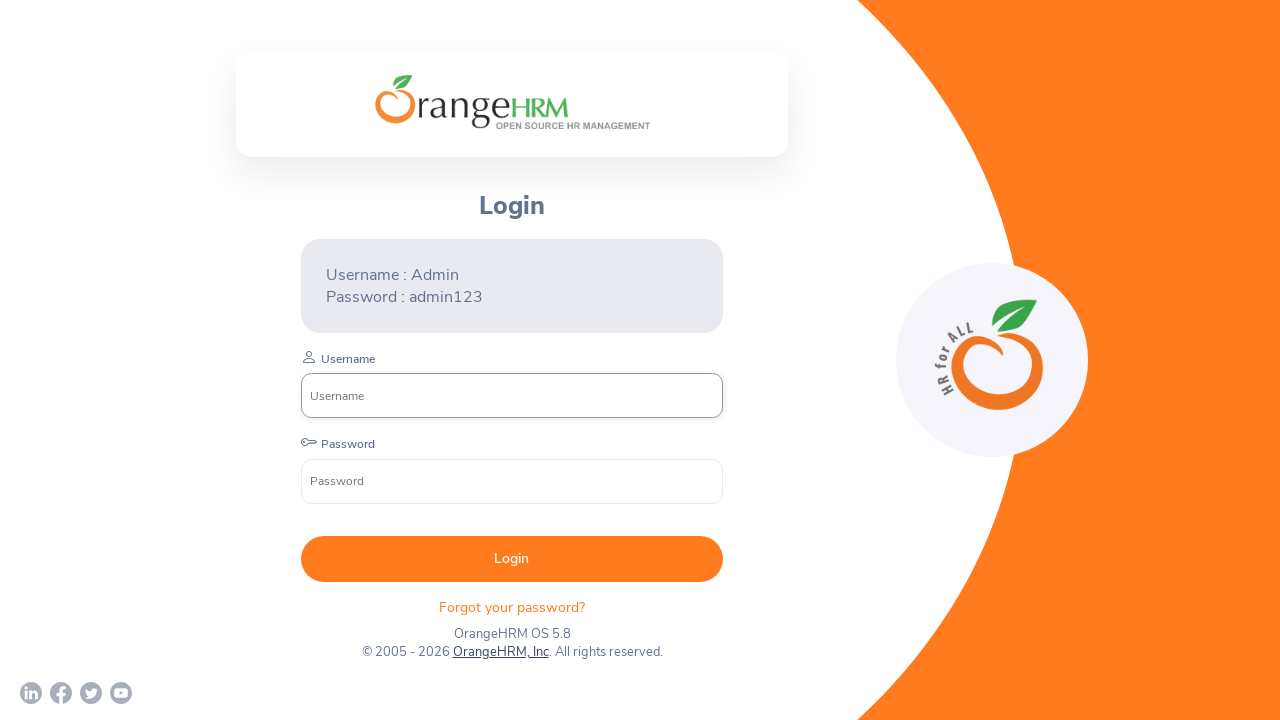